Navigates to DuckDuckGo homepage and verifies the page loads by checking the title is present

Starting URL: https://duckduckgo.com/

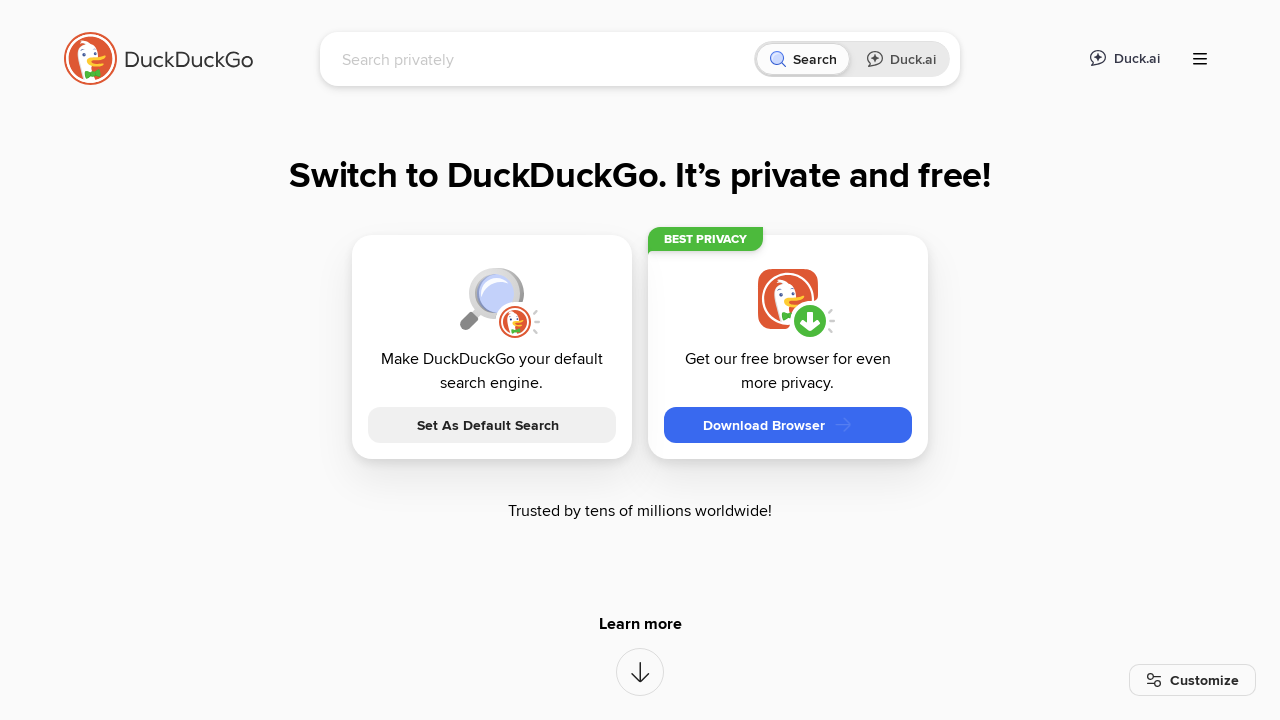

Waited for page to reach domcontentloaded state
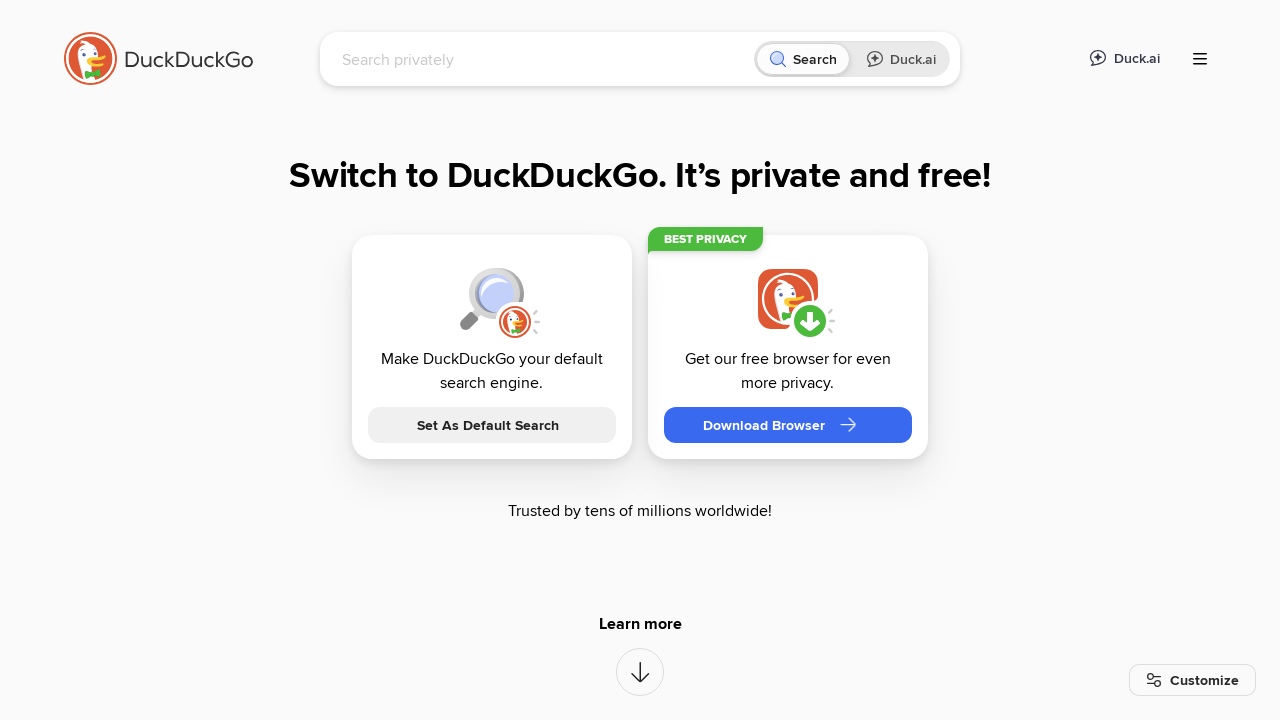

Retrieved page title: 'DuckDuckGo - Protection. Privacy. Peace of mind.'
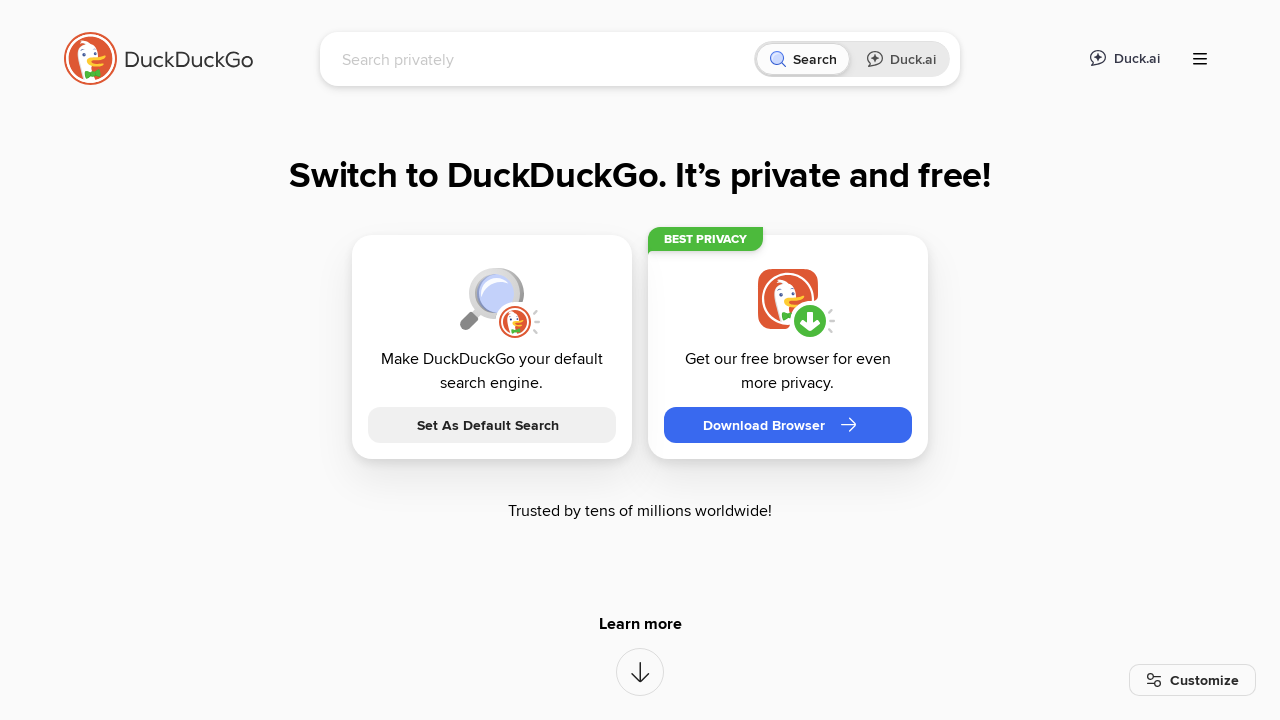

Verified page title is not empty
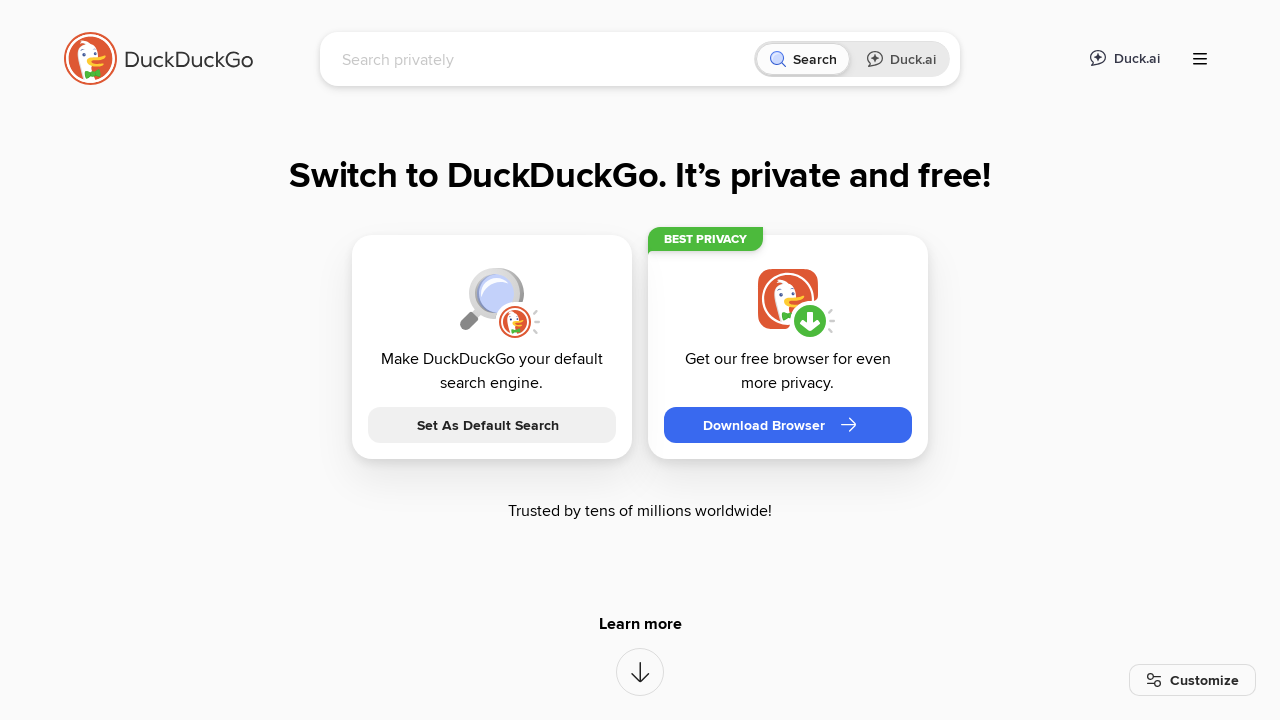

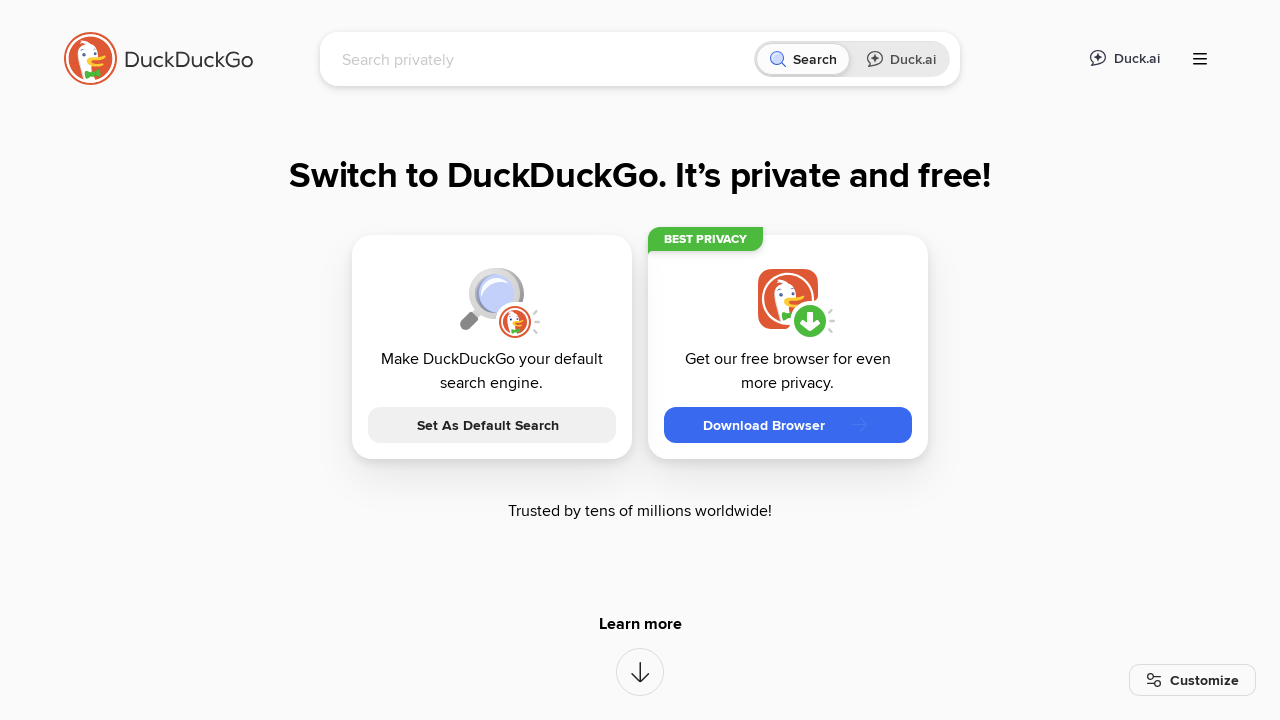